Tests the forgot password link functionality by clicking the link and verifying navigation to the reset password page

Starting URL: https://opensource-demo.orangehrmlive.com/web/index.php/auth/login

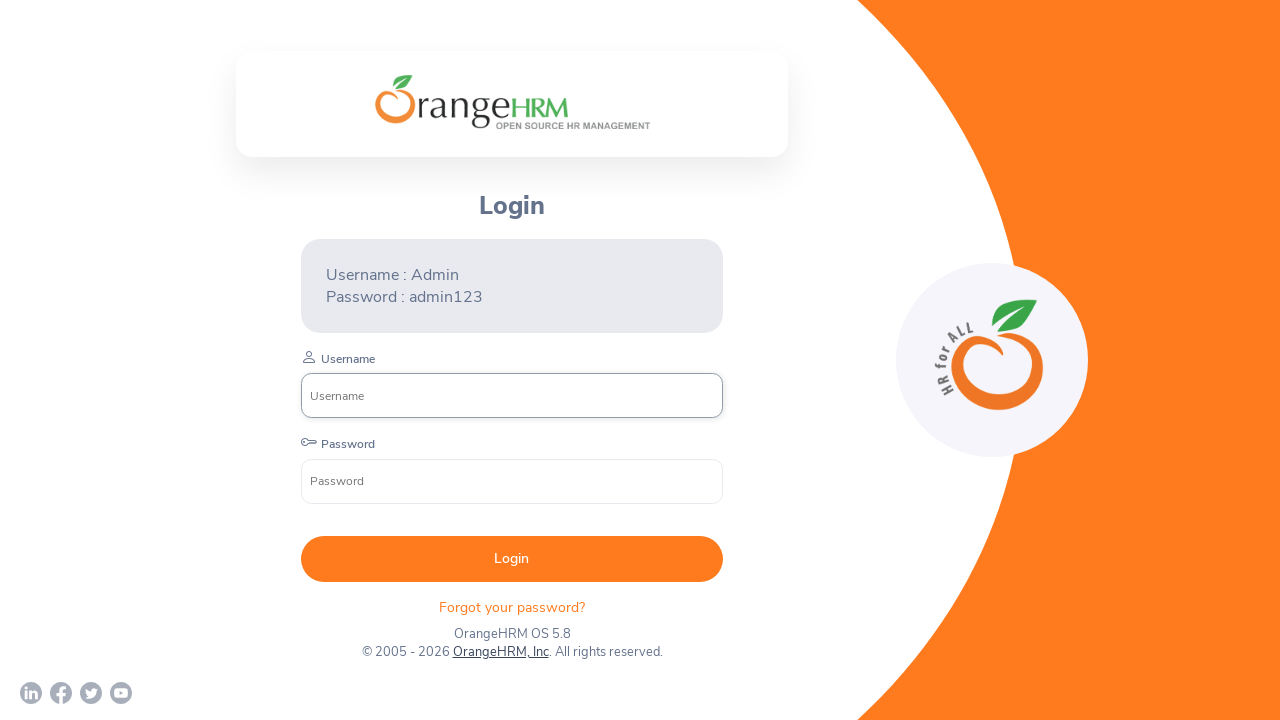

Clicked the forgot password link at (512, 607) on xpath=/html/body/div[1]/div[1]/div/div[1]/div/div[2]/div[2]/form/div[4]/p
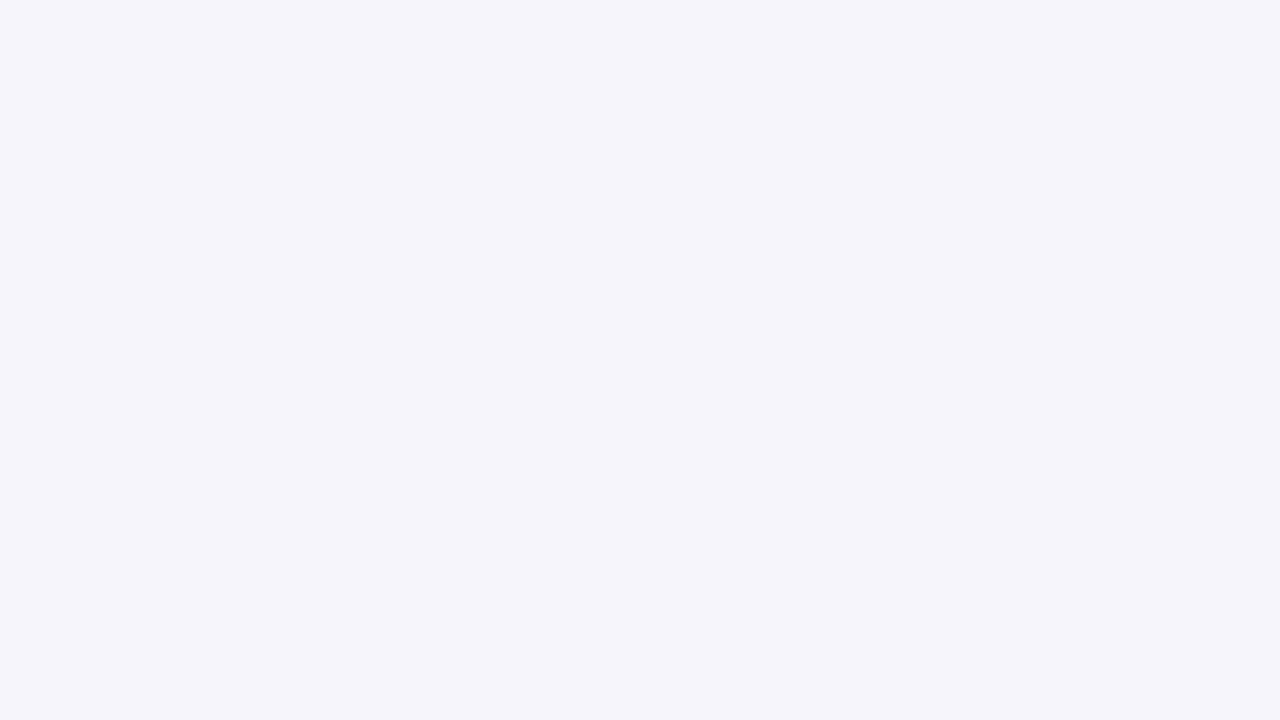

Reset Password header is displayed and navigation to reset password page verified
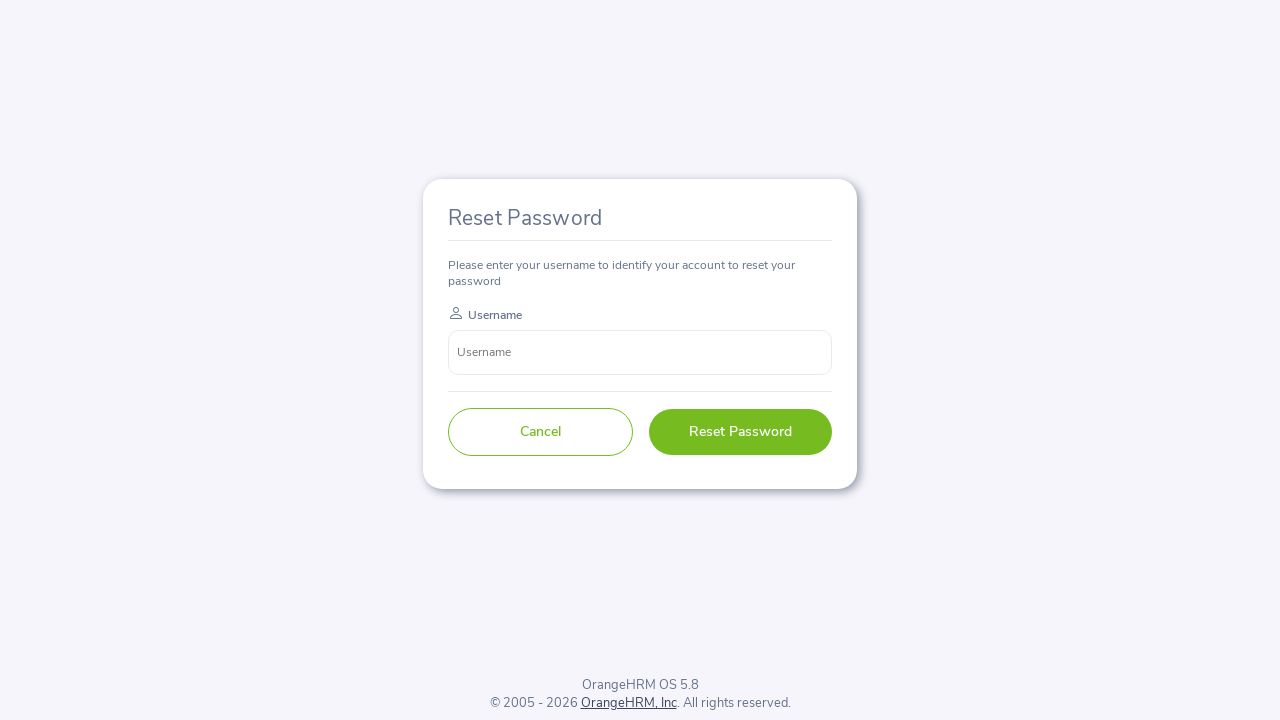

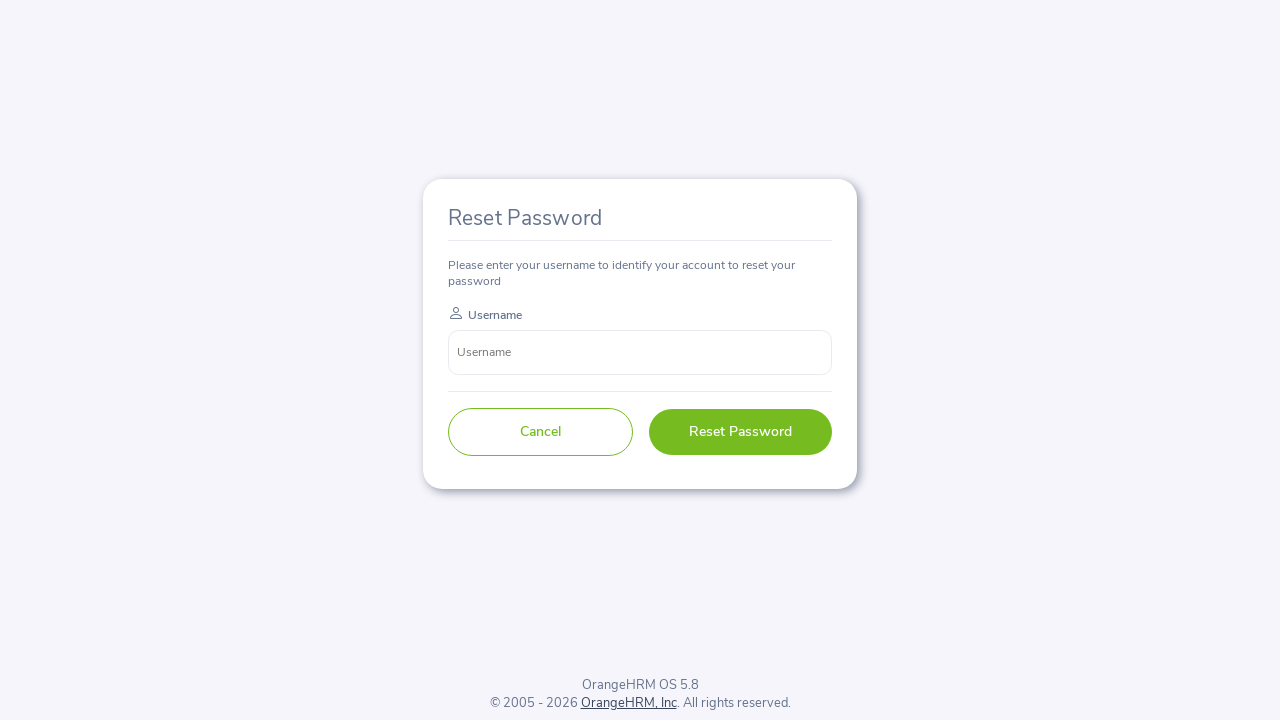